Tests dropdown selection functionality by opening a dropdown menu and selecting both available options to verify they can be clicked and selected.

Starting URL: https://the-internet.herokuapp.com/dropdown

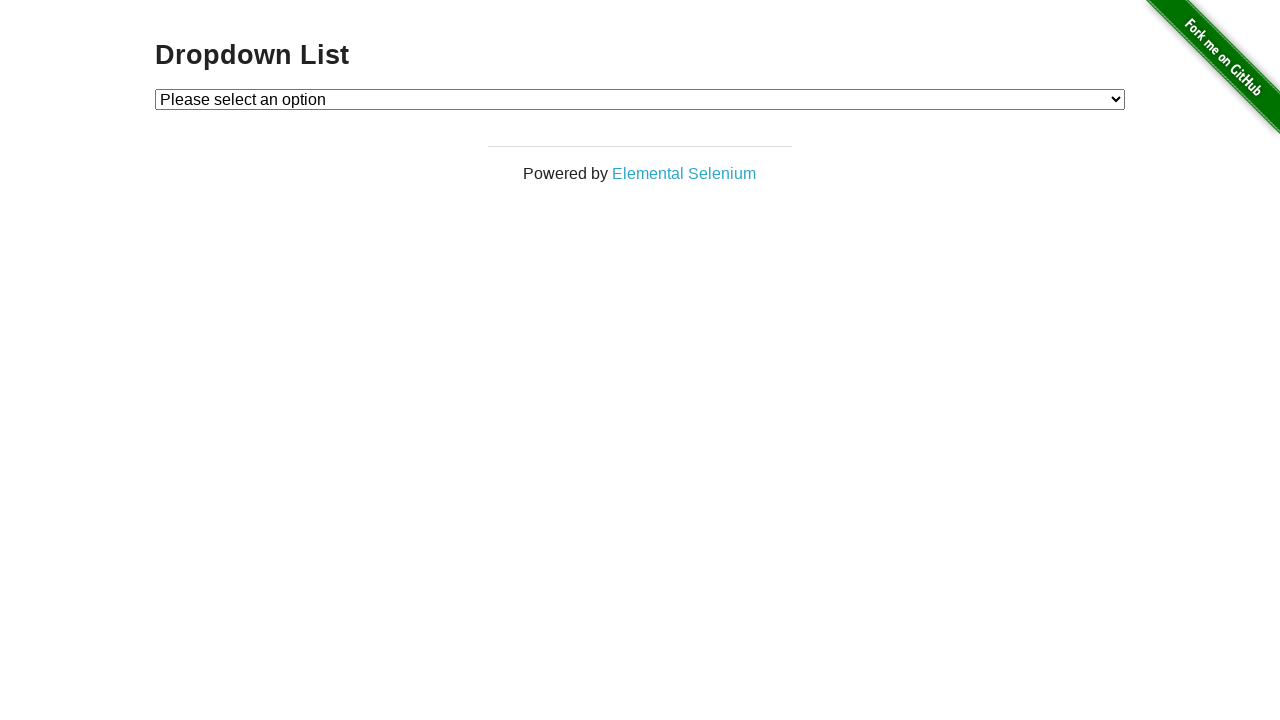

Waited for dropdown menu to be visible
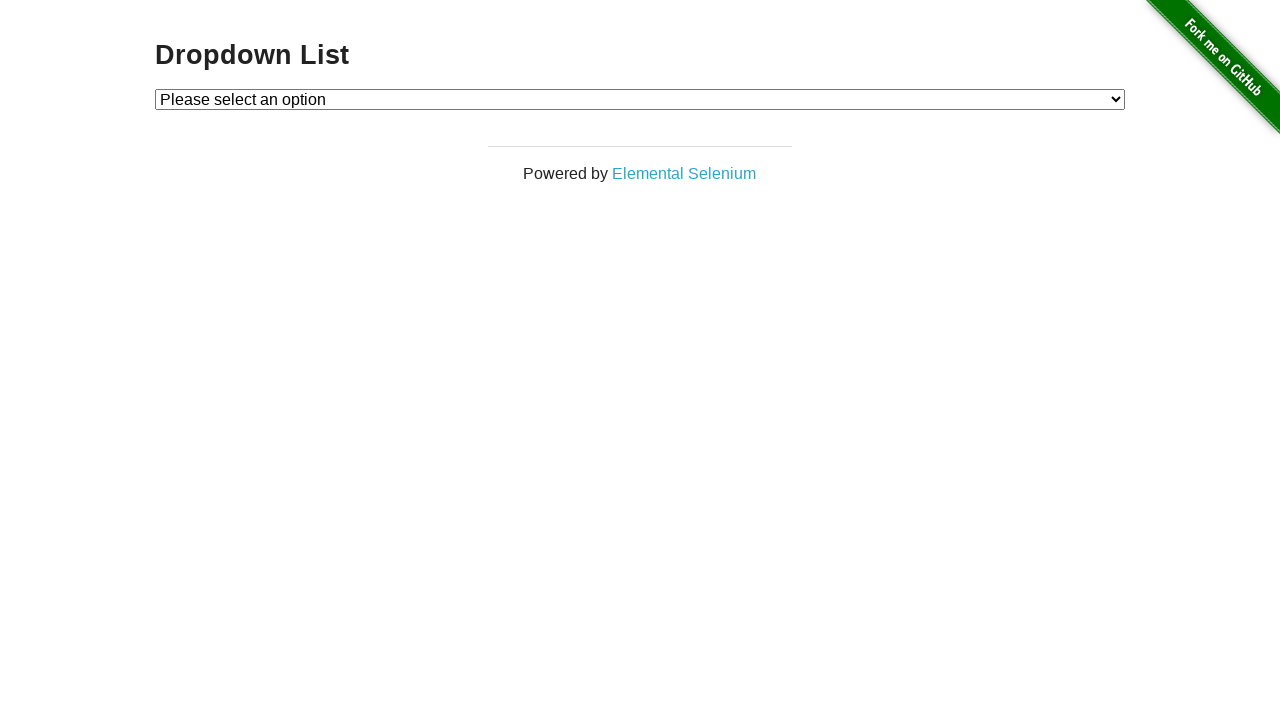

Clicked dropdown menu to open it at (640, 99) on #dropdown
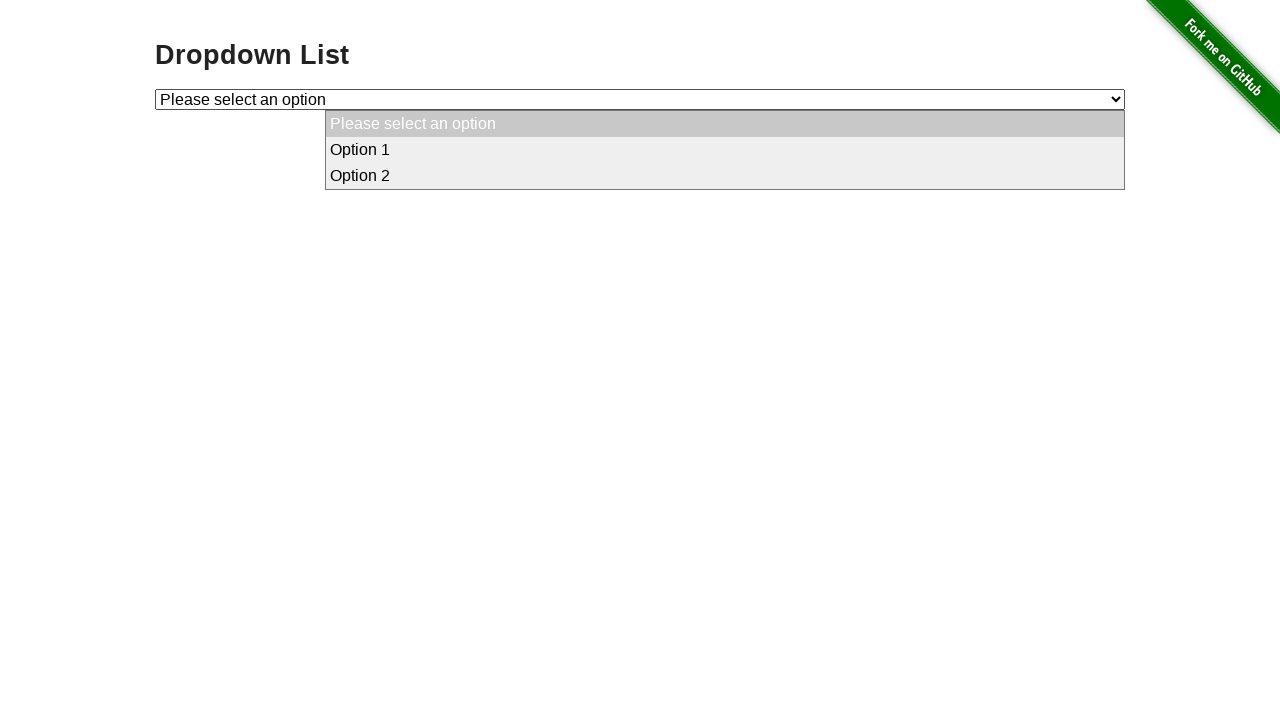

Selected Option 1 from dropdown on #dropdown
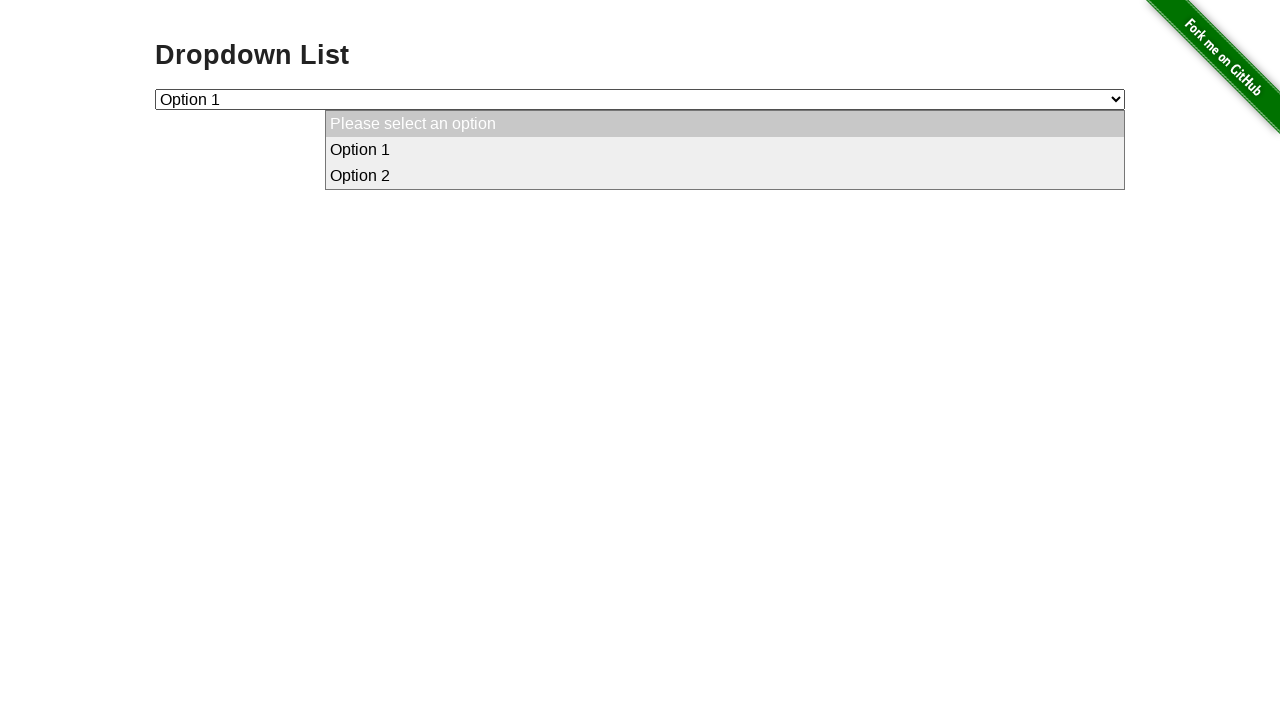

Verified Option 1 is selected
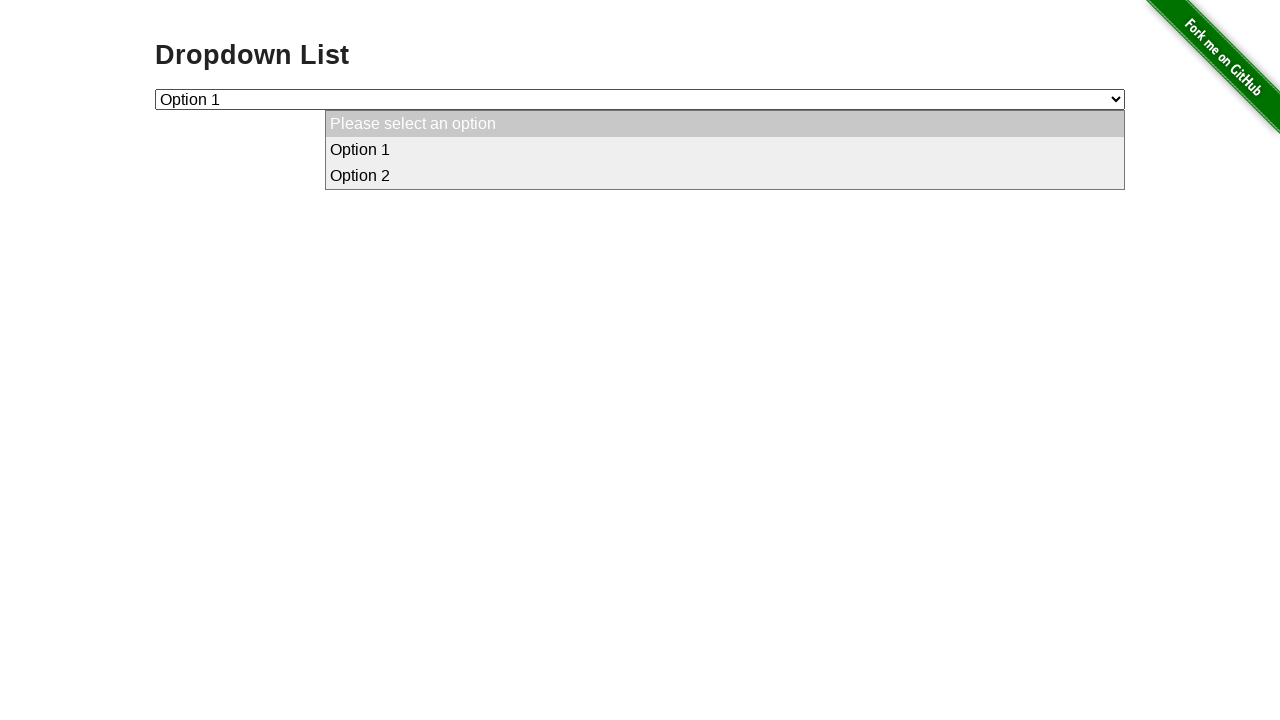

Selected Option 2 from dropdown on #dropdown
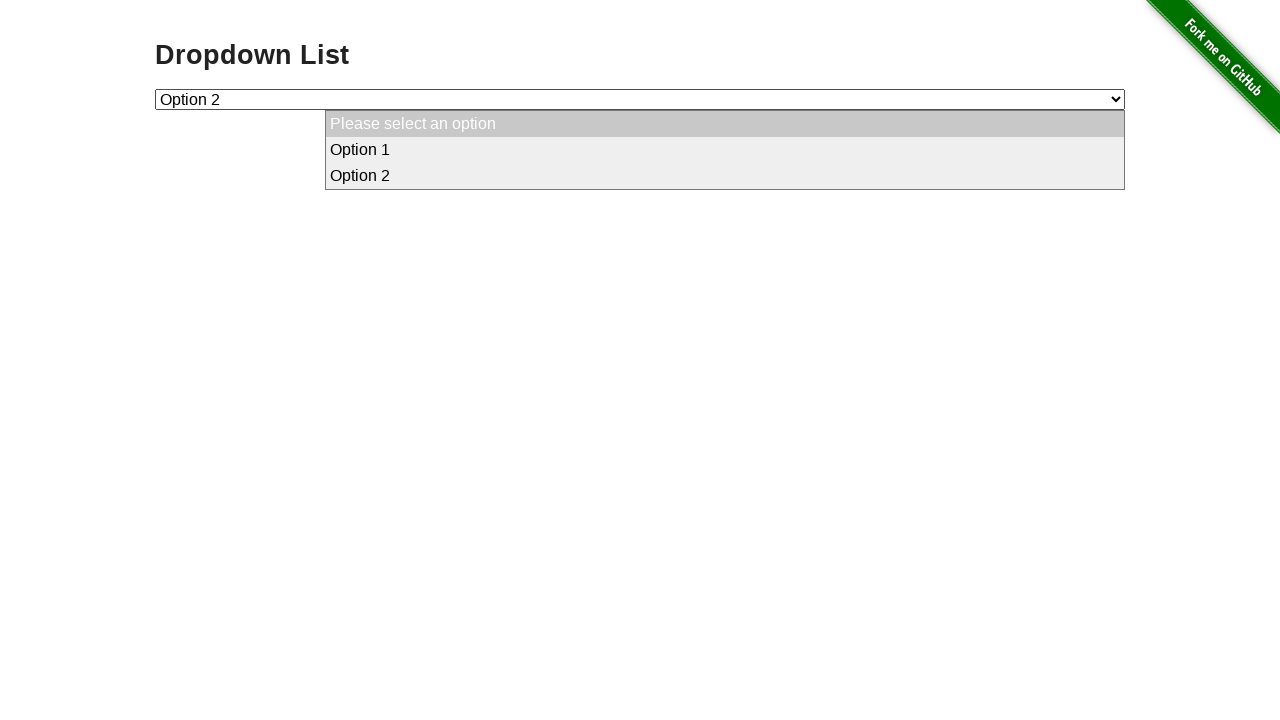

Verified Option 2 is selected
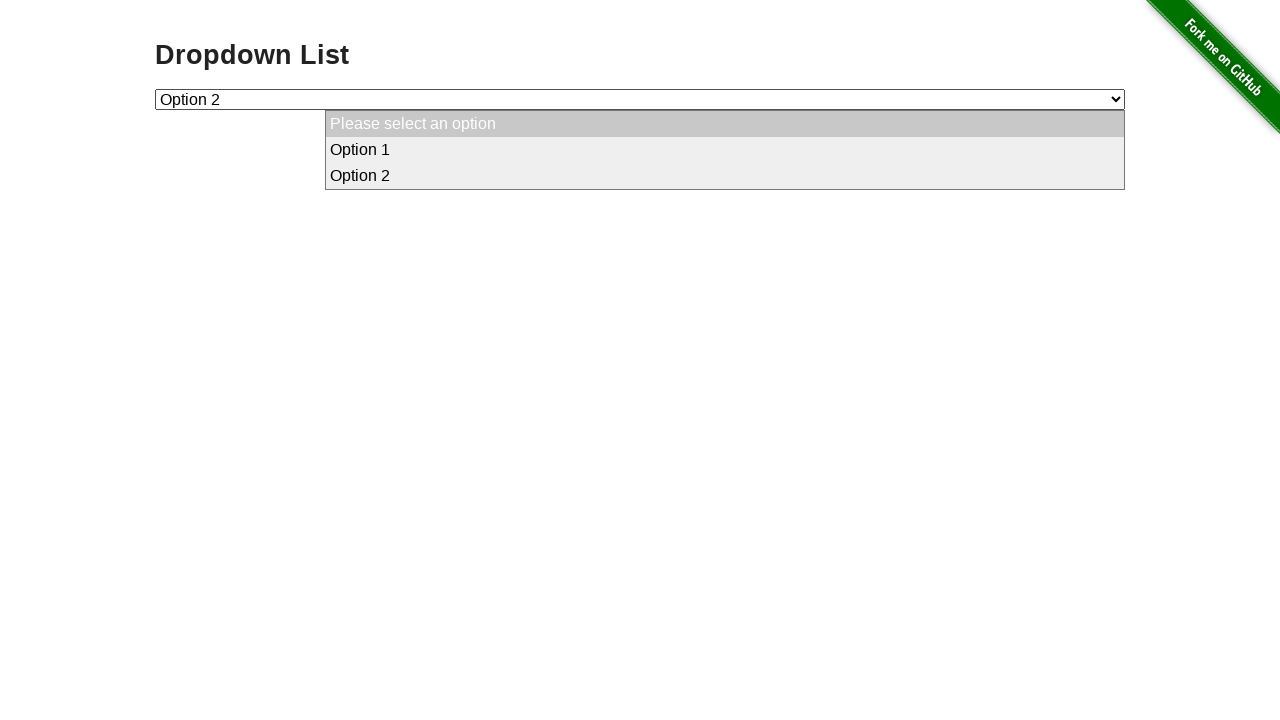

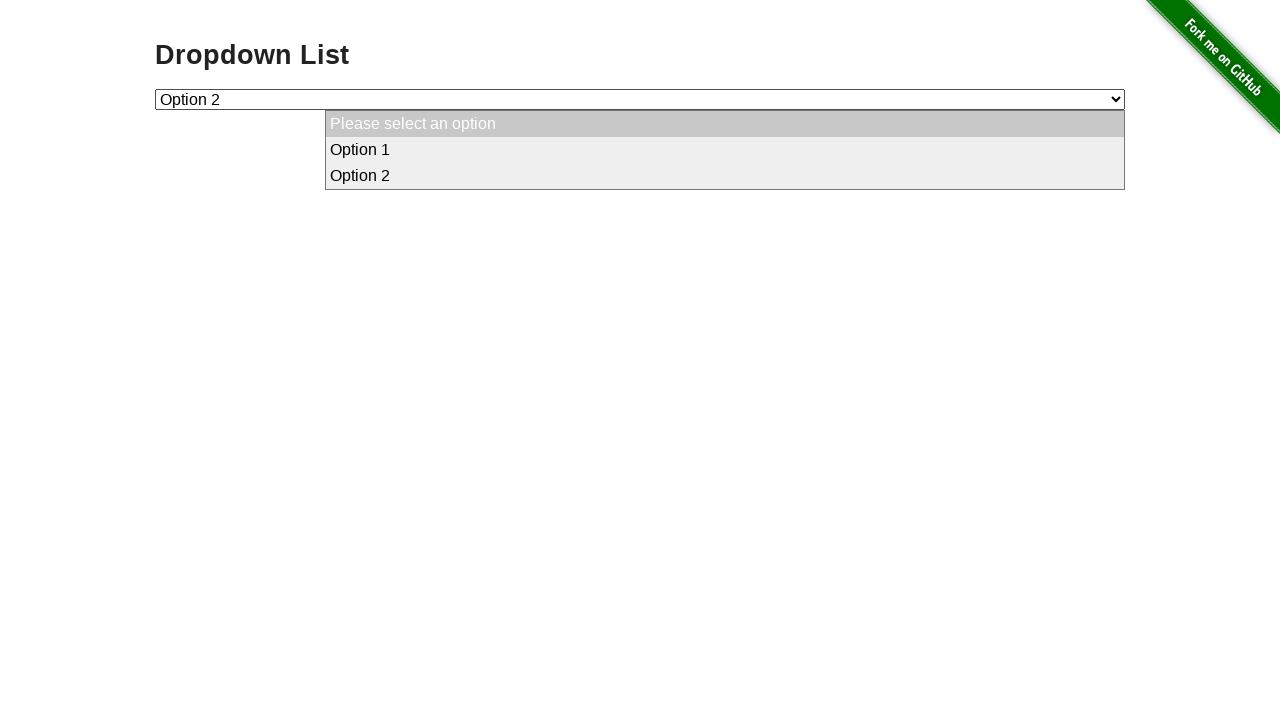